Tests double-click functionality on W3Schools by switching to an iframe, clearing and filling an input field, then double-clicking a button to copy text

Starting URL: https://www.w3schools.com/tags/tryit.asp?filename=tryhtml5_ev_ondblclick3

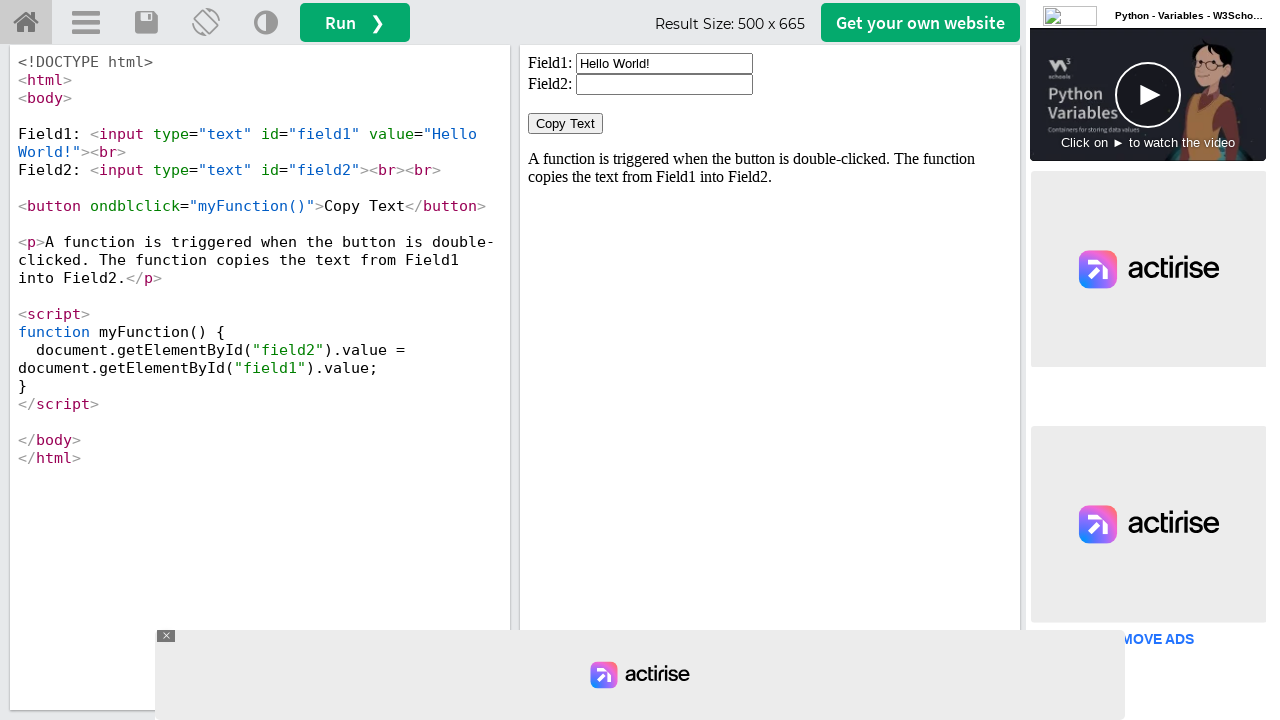

Located iframe with ID 'iframeResult' for demo content
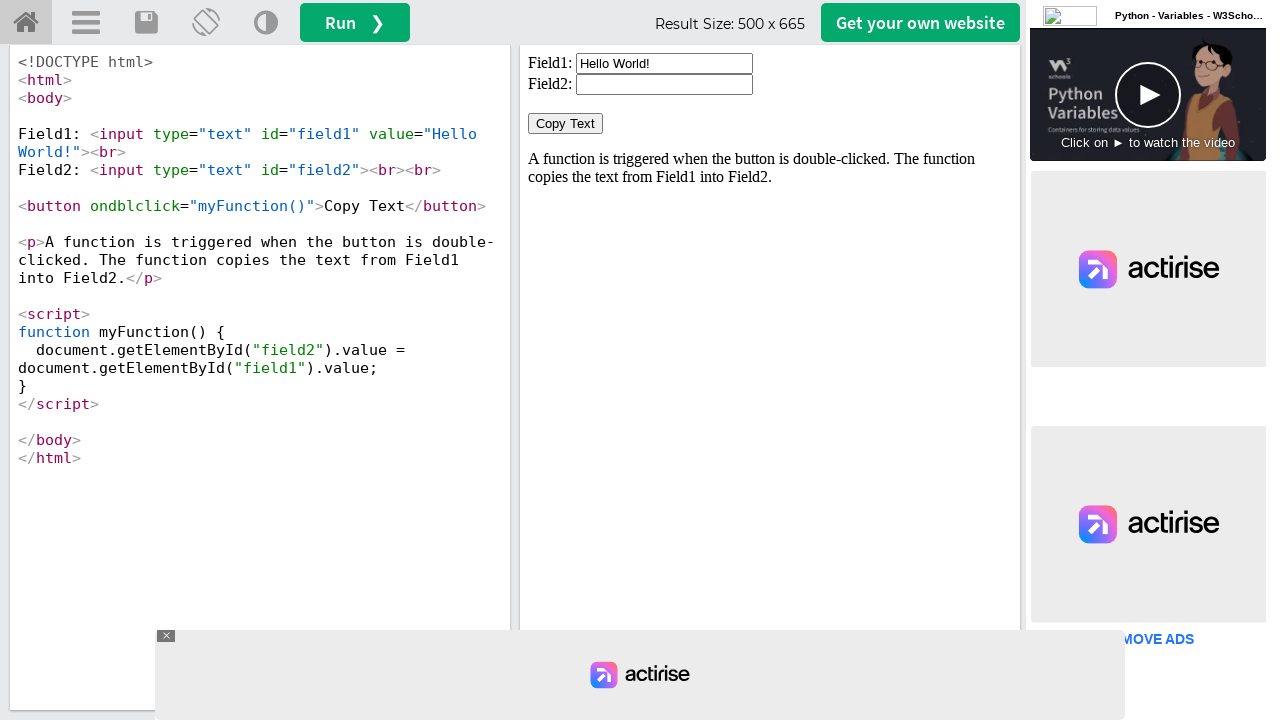

Cleared the input field with ID 'field1' on #iframeResult >> internal:control=enter-frame >> xpath=//input[@id='field1']
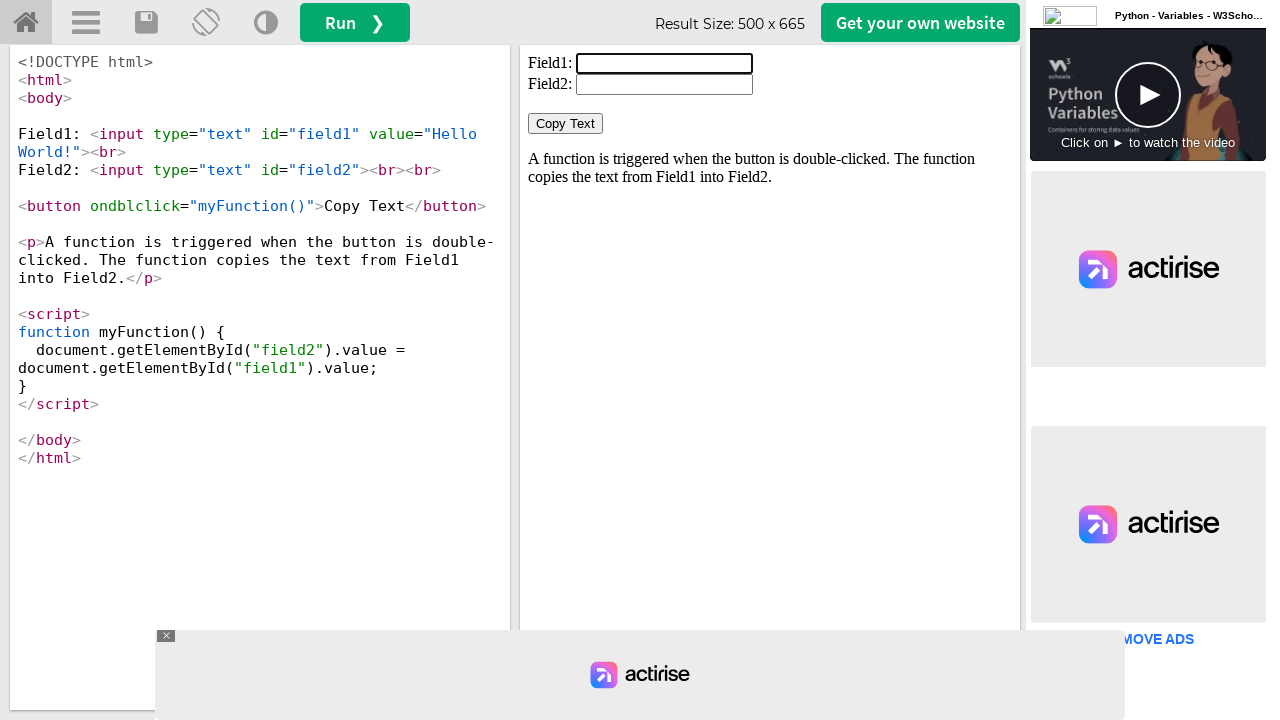

Filled input field with text 'Tester' on #iframeResult >> internal:control=enter-frame >> xpath=//input[@id='field1']
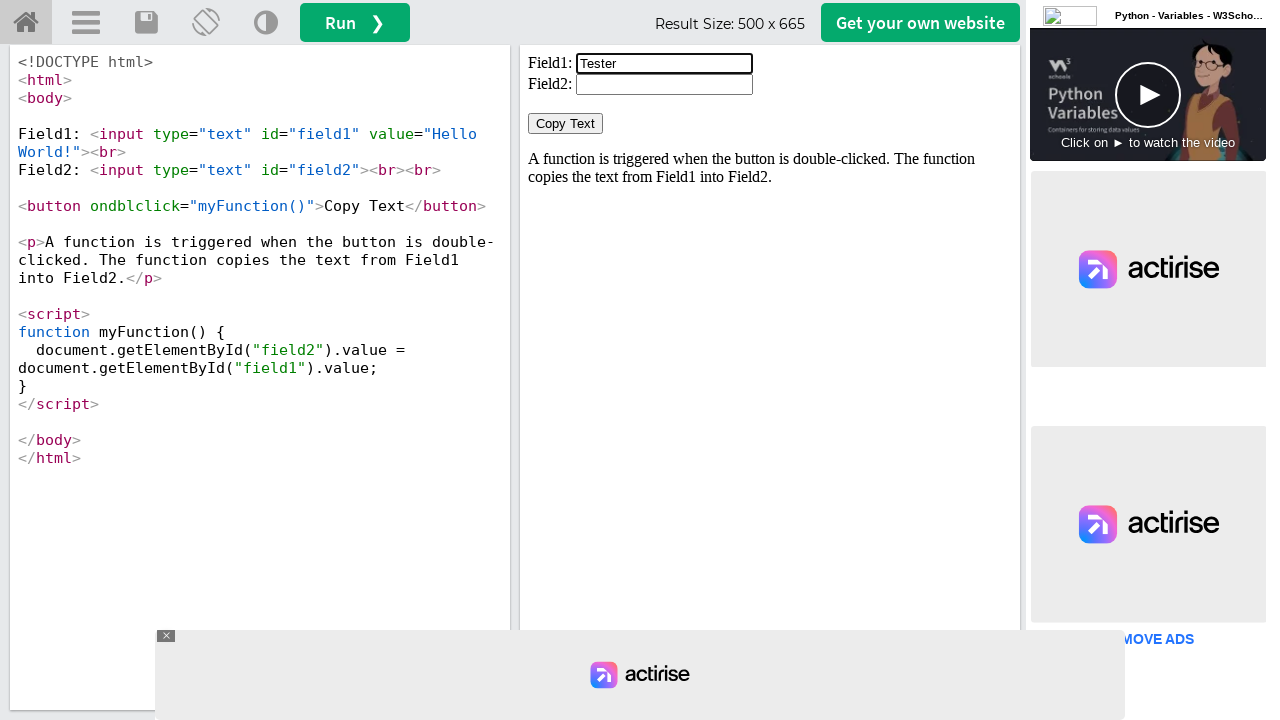

Double-clicked the 'Copy Text' button to trigger ondblclick event at (566, 124) on #iframeResult >> internal:control=enter-frame >> xpath=//button[normalize-space(
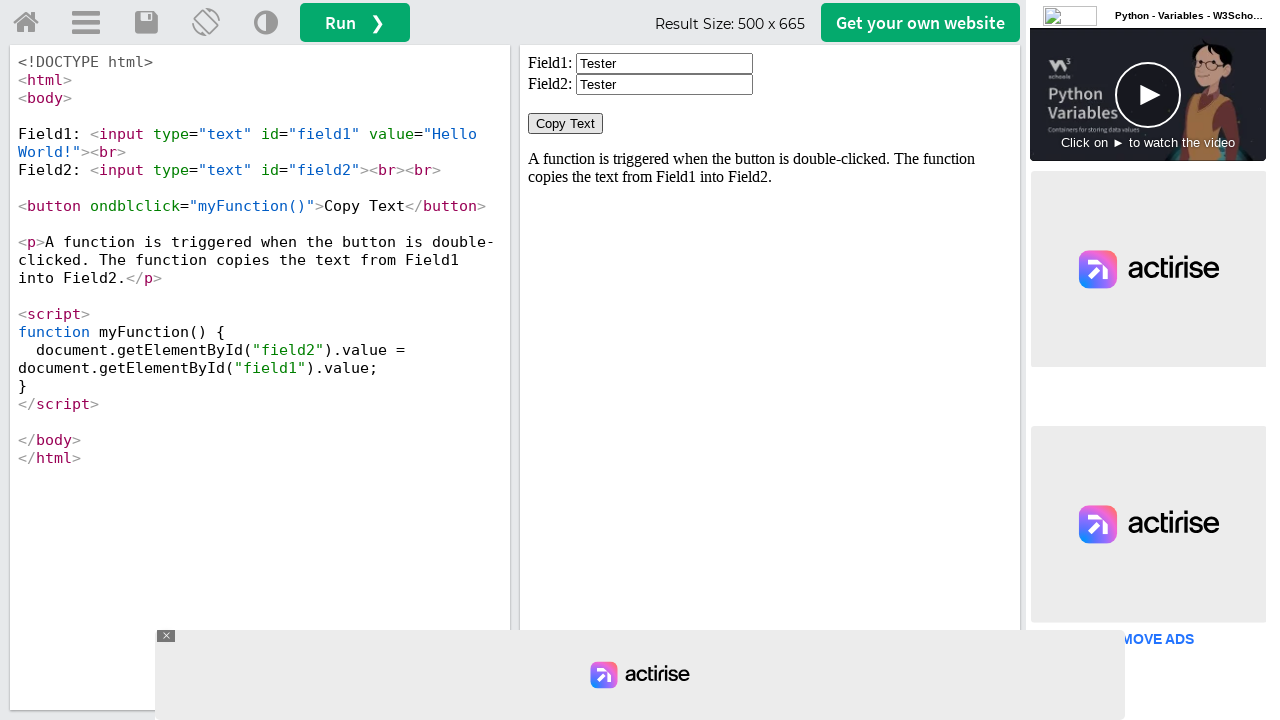

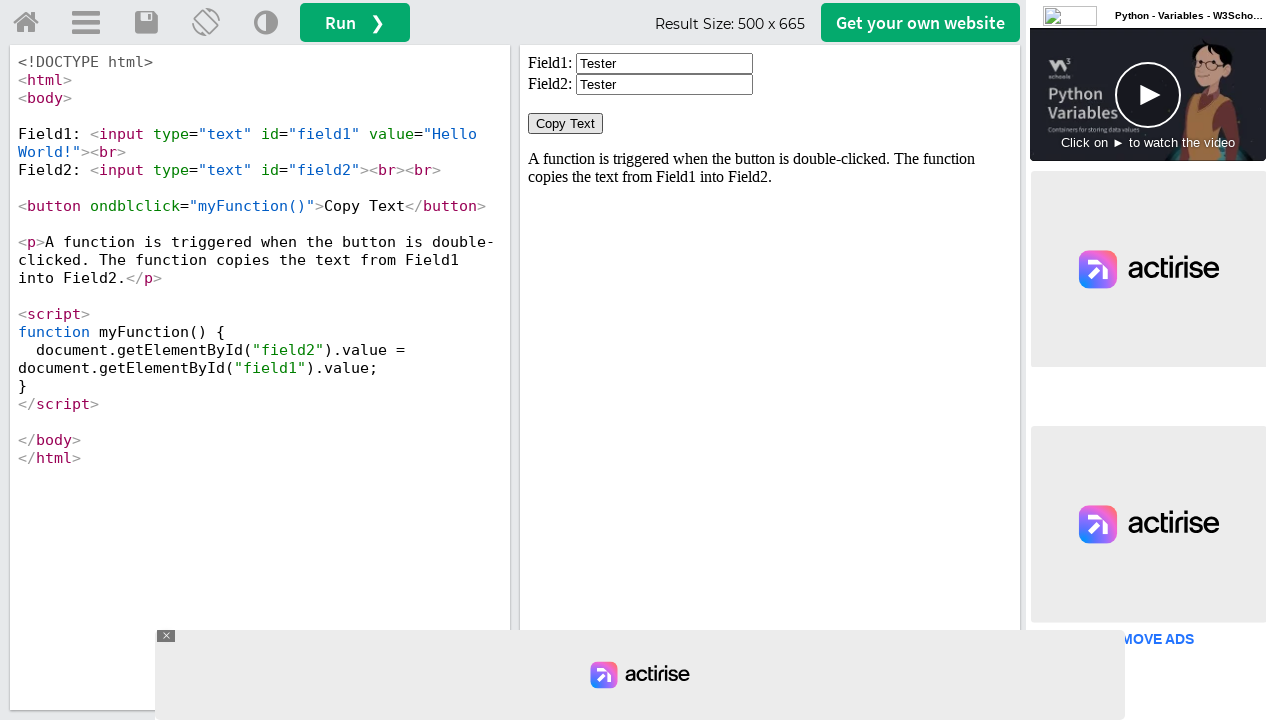